Navigates to a Stepik lesson page and verifies it loads successfully

Starting URL: https://stepik.org/lesson/25969/step/8

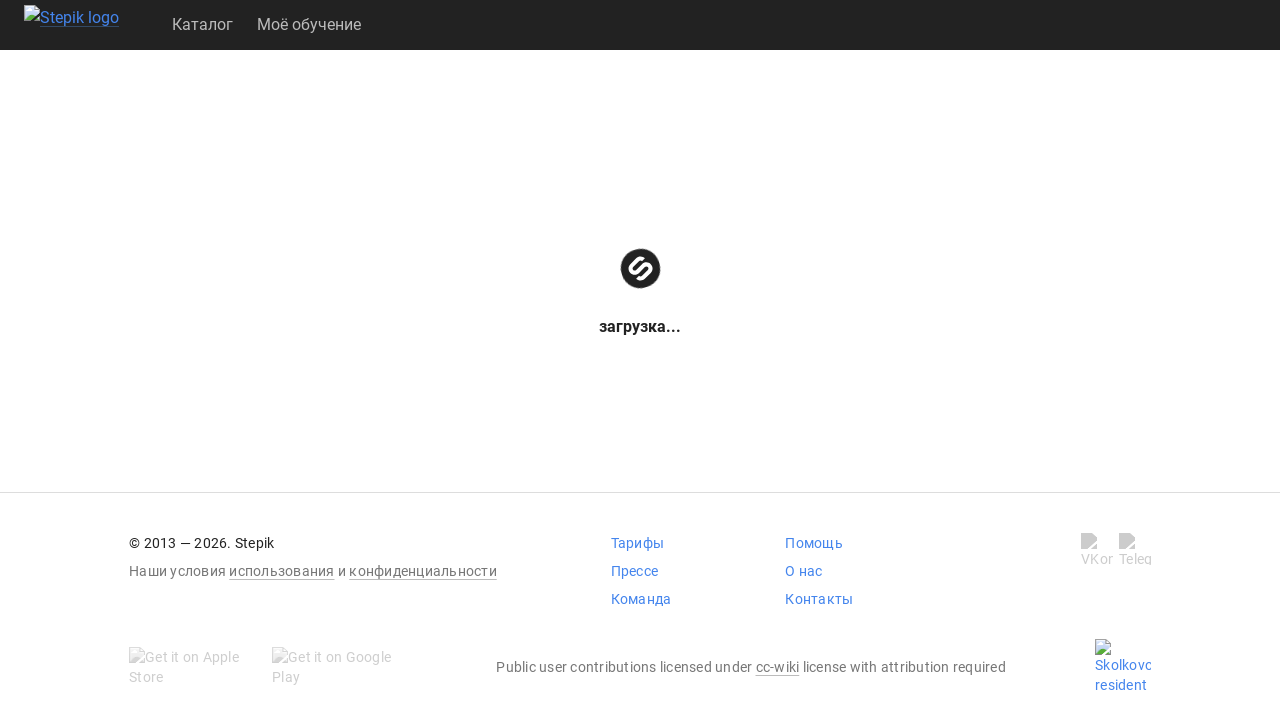

Waited 2 seconds for page to fully load
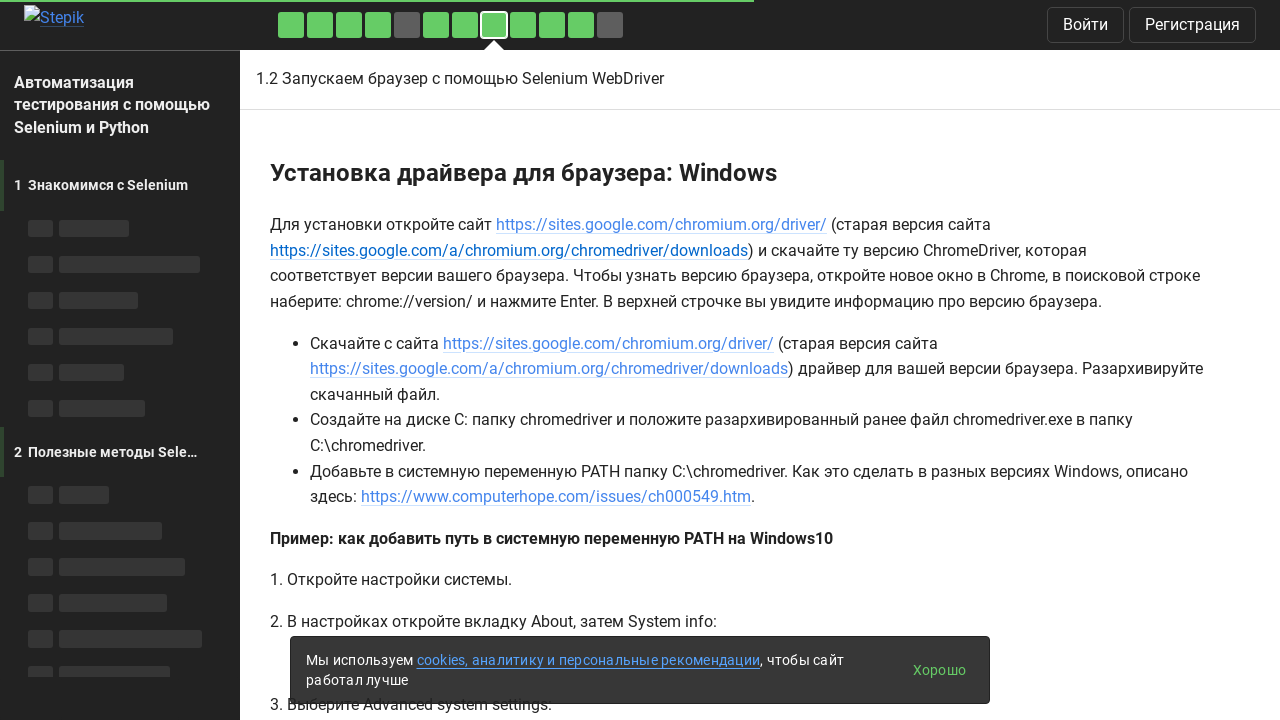

Verified page title exists, indicating Stepik lesson page loaded successfully
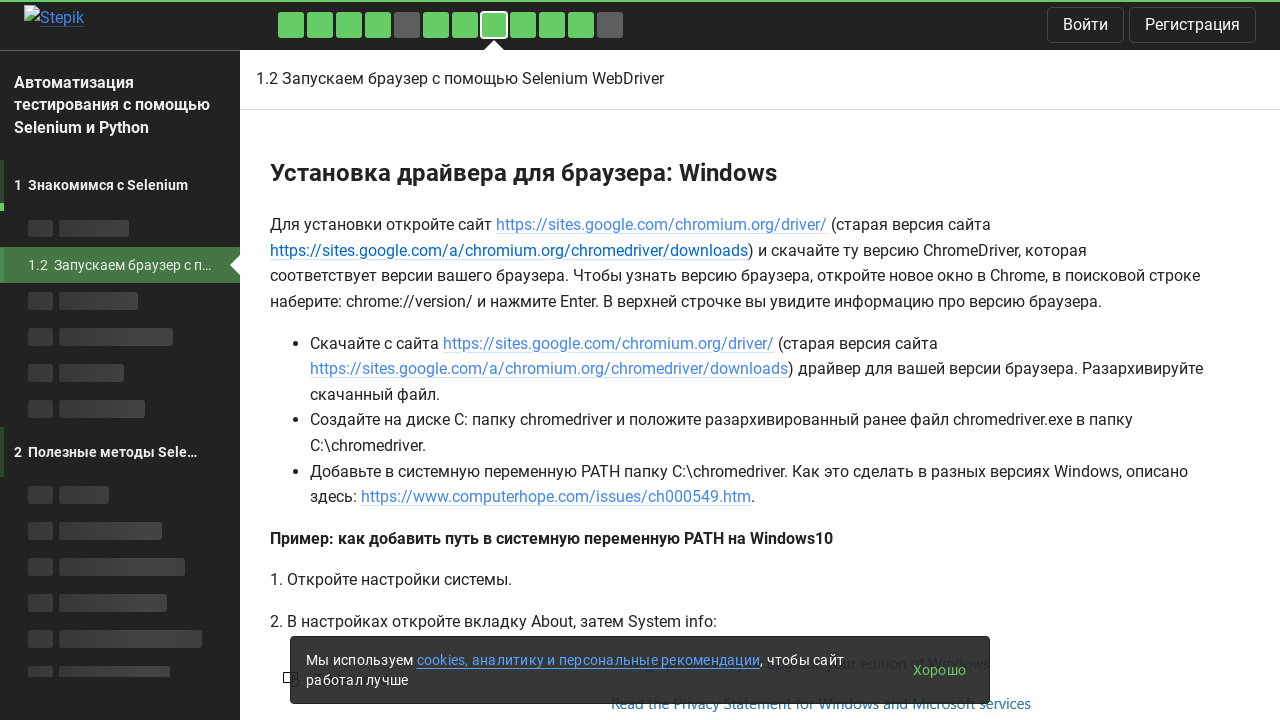

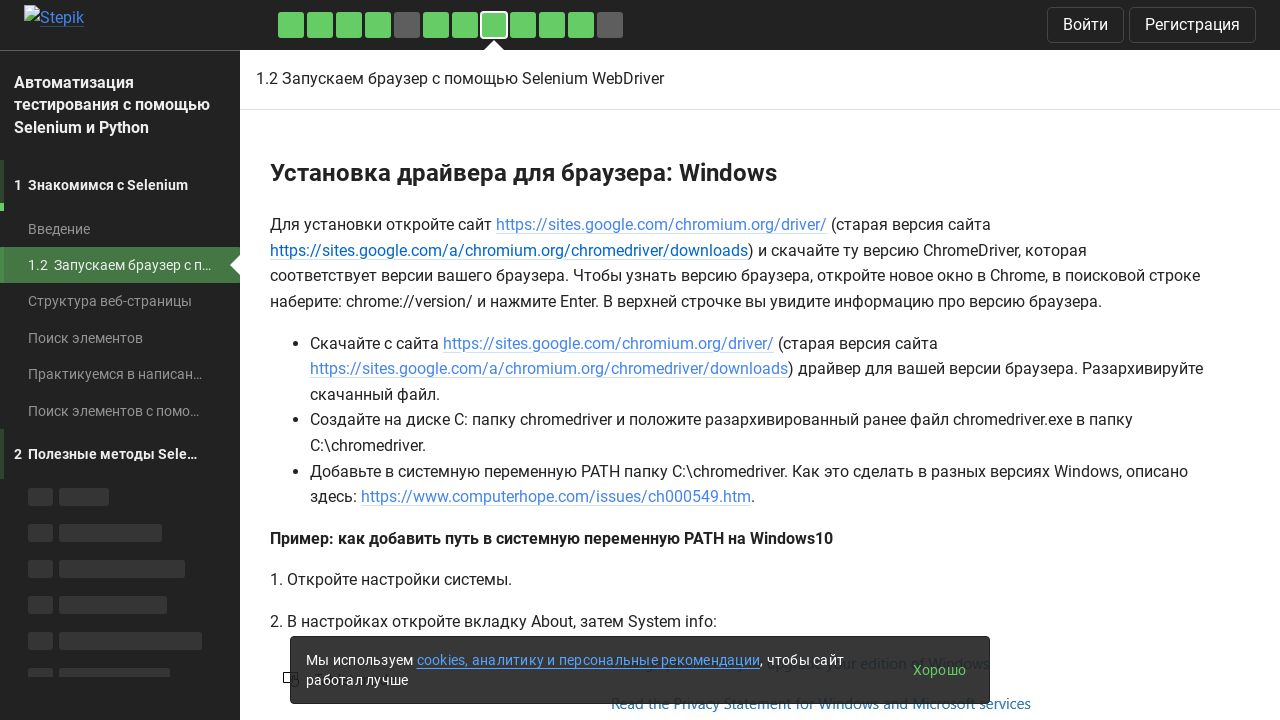